Navigates to the DemoBlaze homepage and waits for the full page to load

Starting URL: https://www.demoblaze.com/index.html

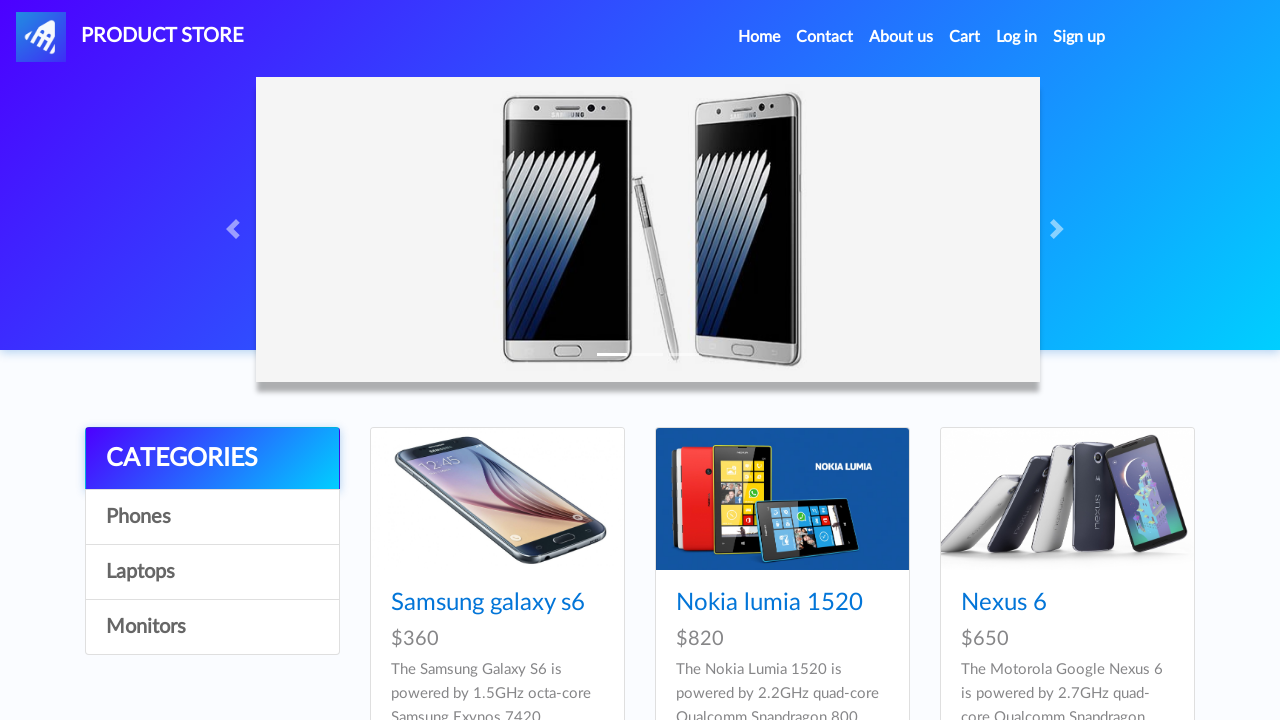

Navigated to DemoBlaze homepage
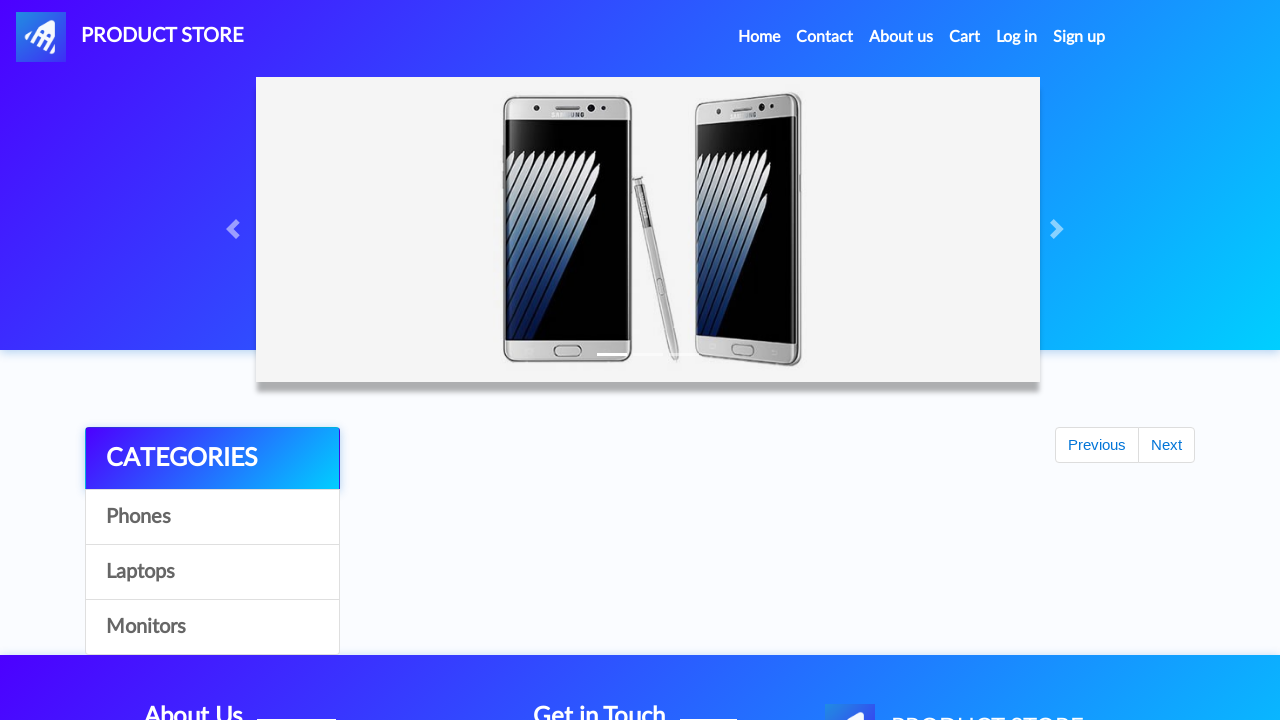

Waited for full page load (networkidle state reached)
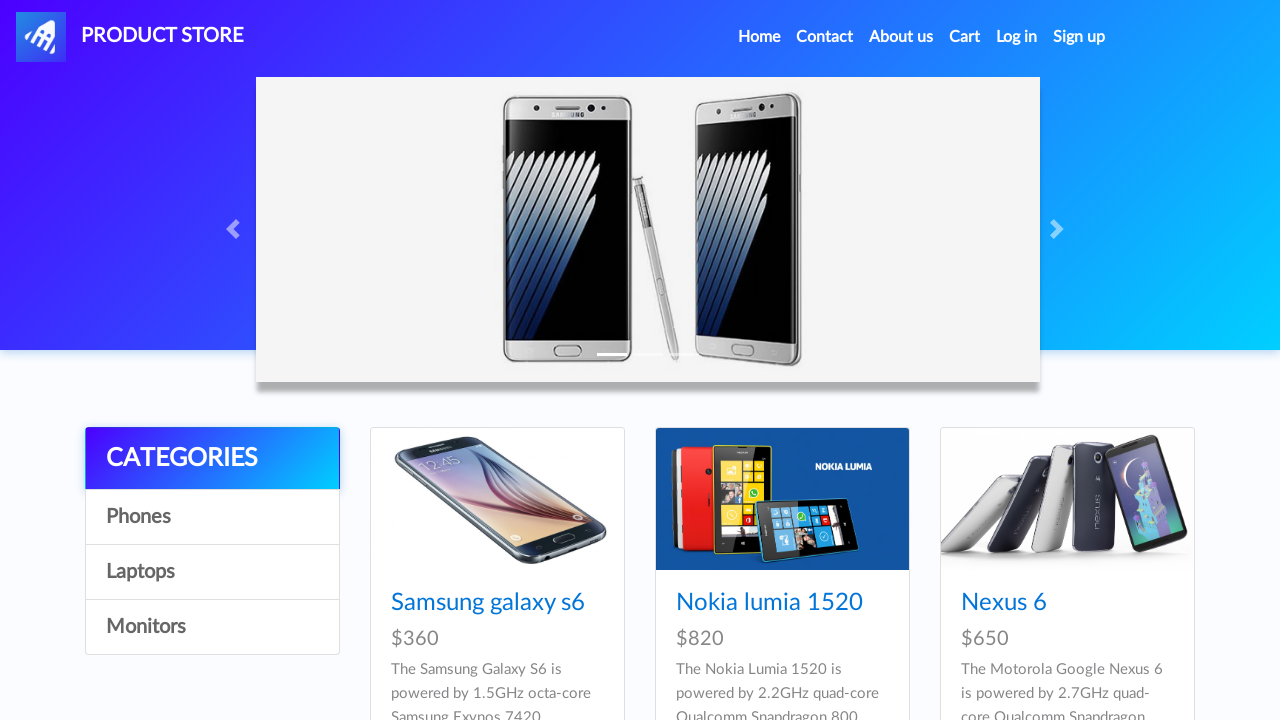

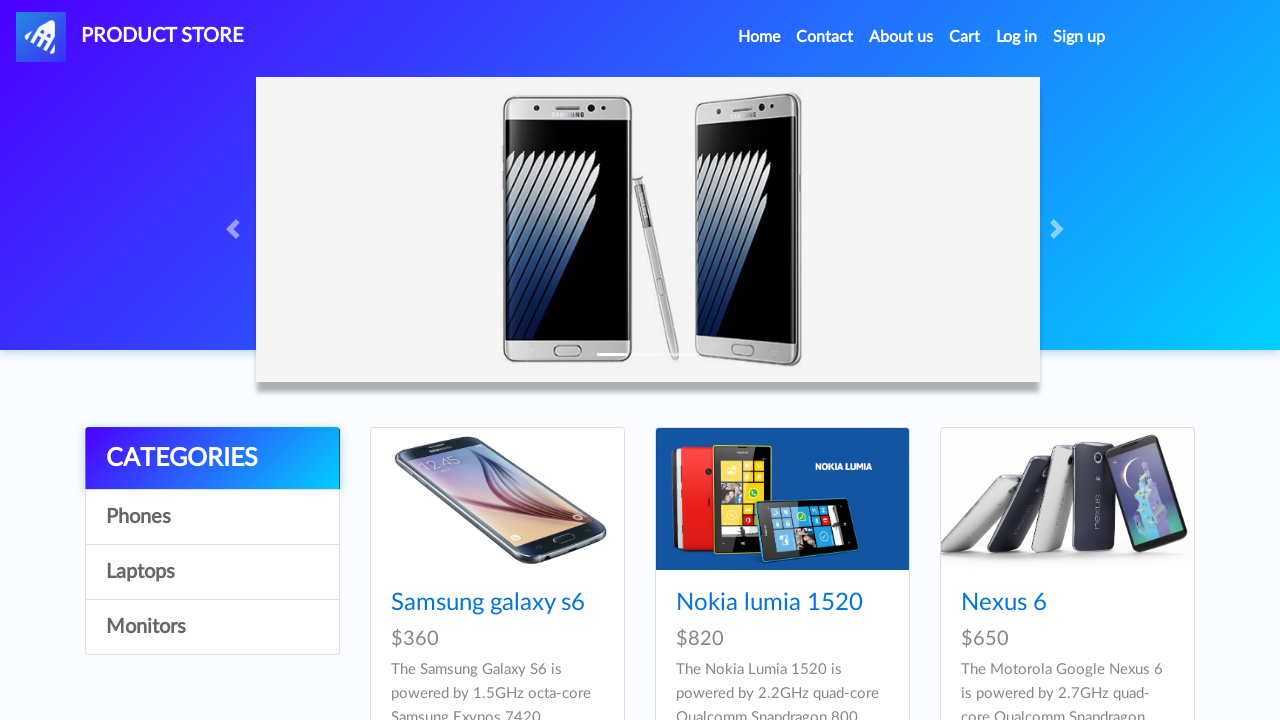